Navigates to Python 2.7.12 download page and clicks on the Windows x86-64 MSI installer download link to initiate a file download.

Starting URL: https://www.python.org/downloads/release/python-2712/

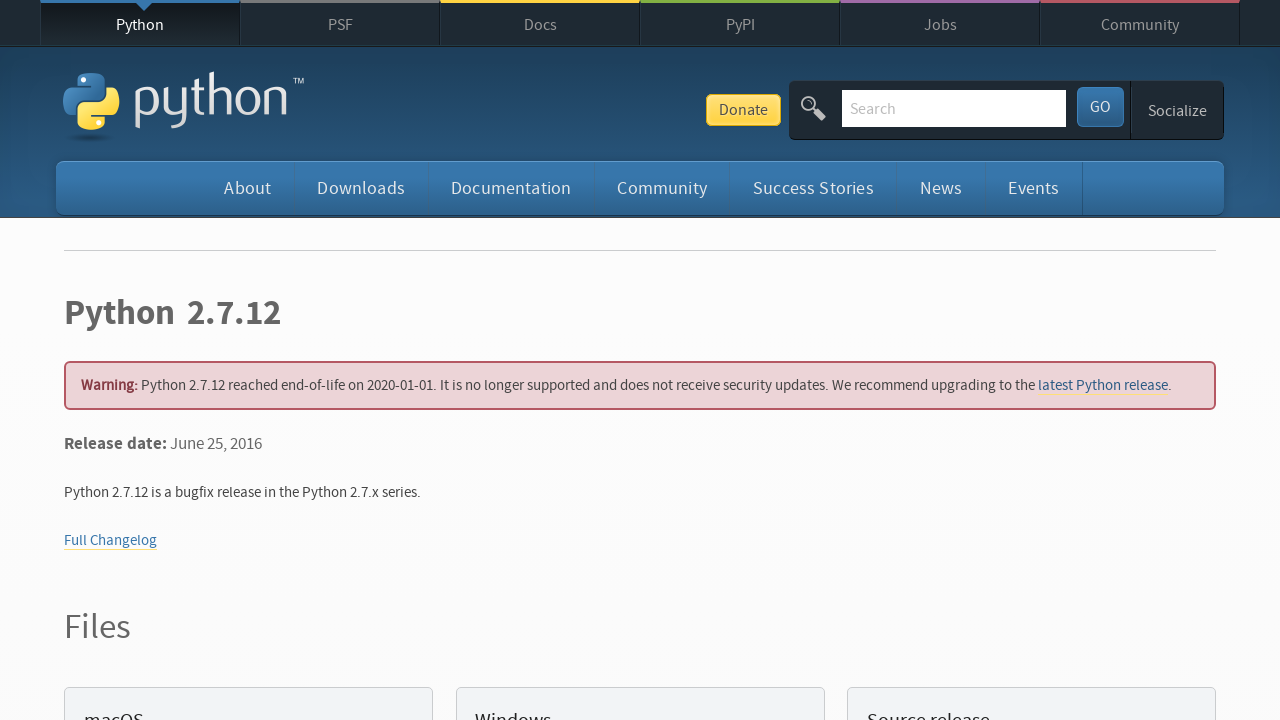

Navigated to Python 2.7.12 download page
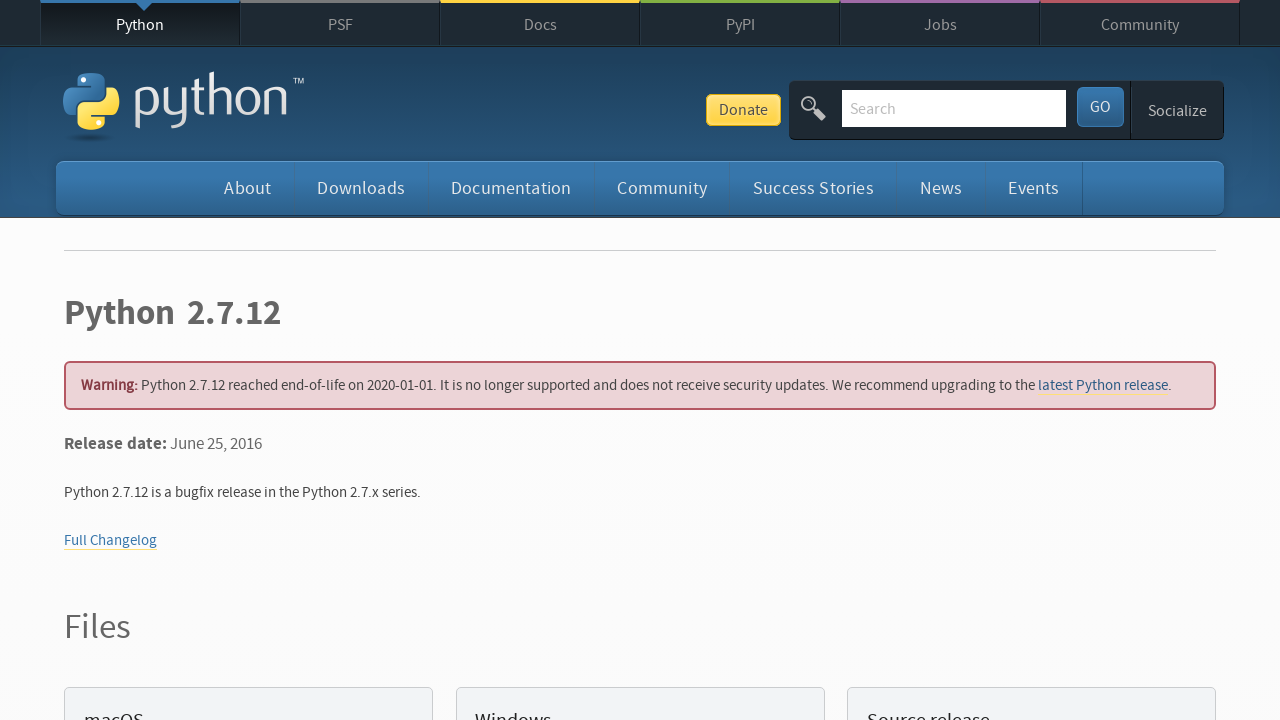

Clicked on Windows x86-64 MSI installer download link at (162, 360) on a:has-text('Windows x86-64 MSI installer')
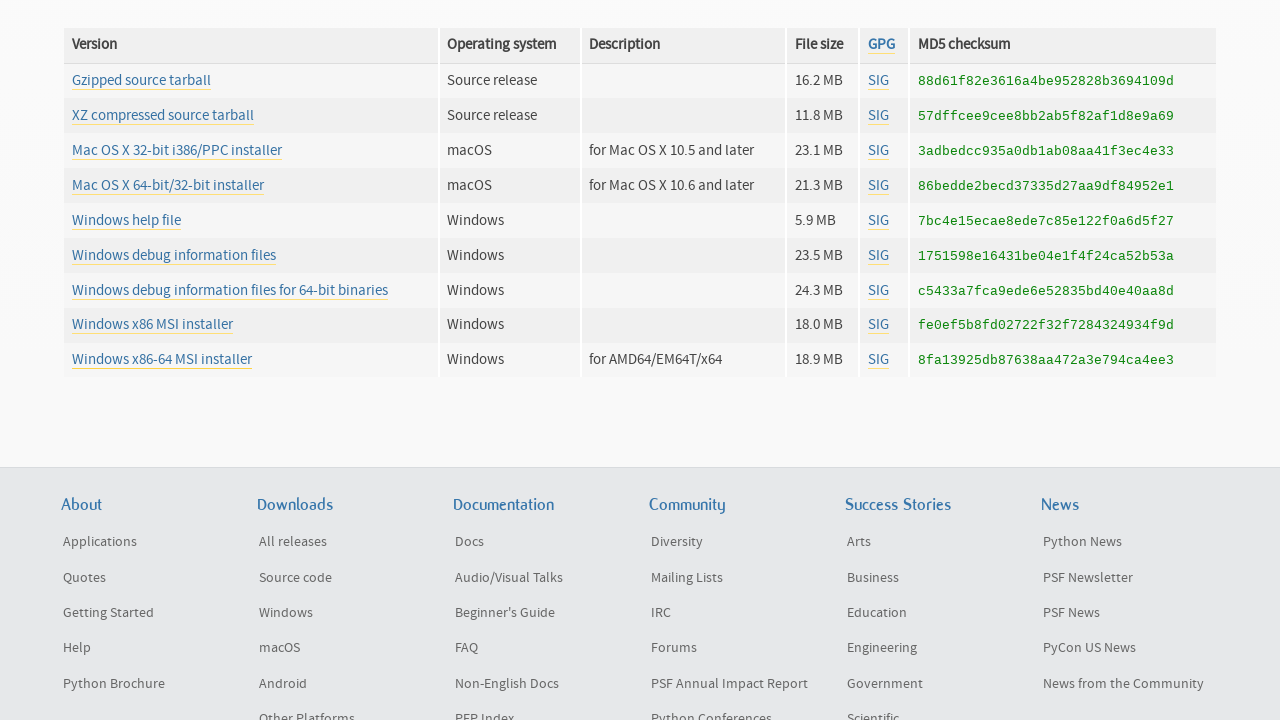

Waited 2 seconds for download to start
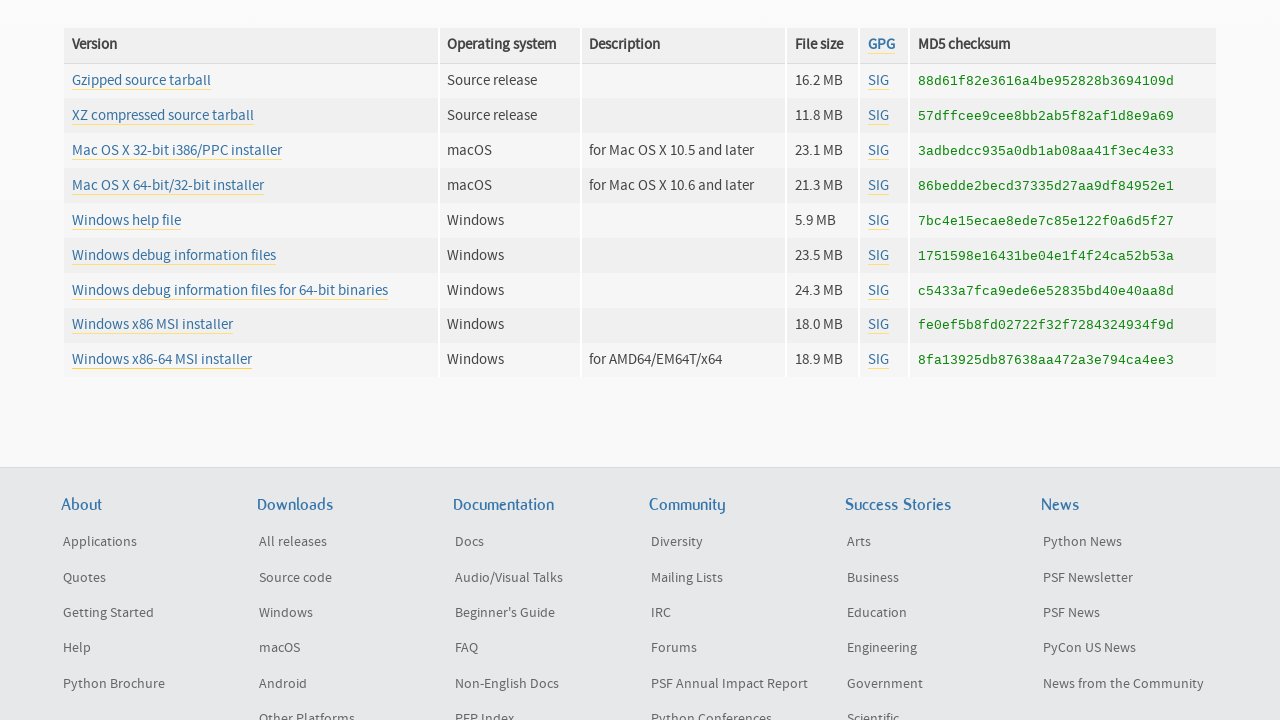

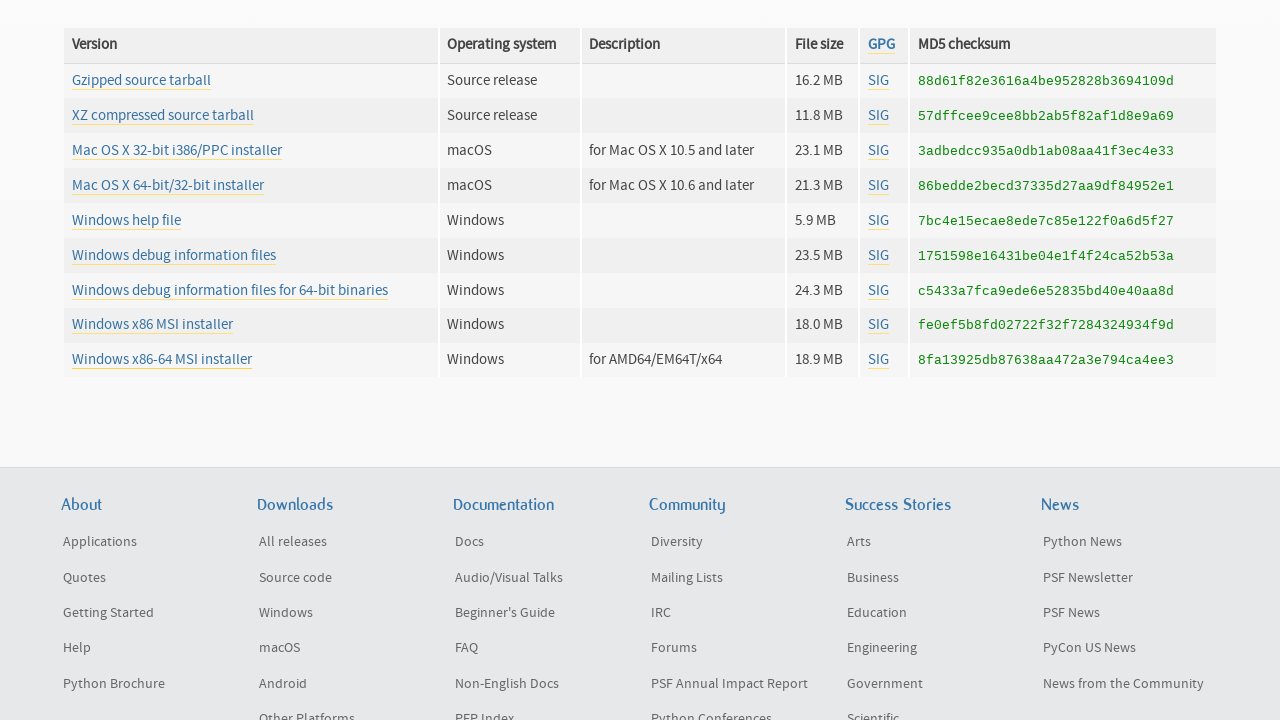